Tests that todo data persists after page reload

Starting URL: https://demo.playwright.dev/todomvc

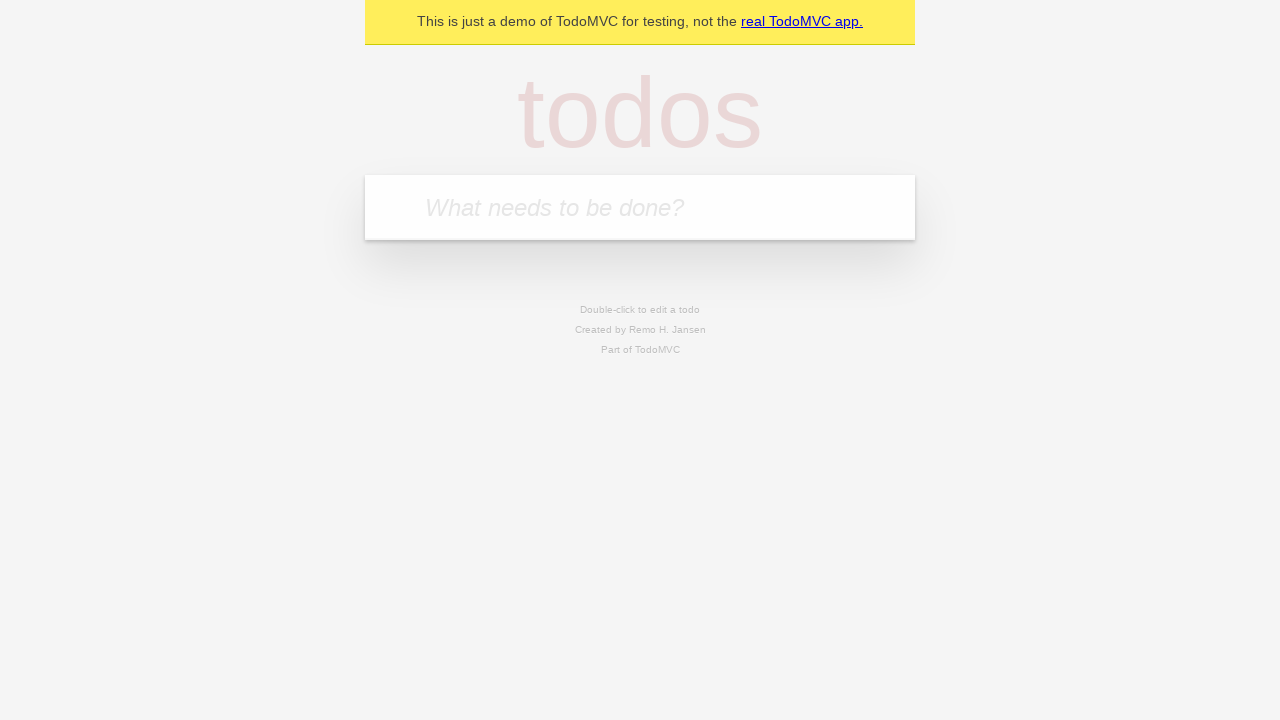

Filled new todo input with 'buy some cheese' on .new-todo
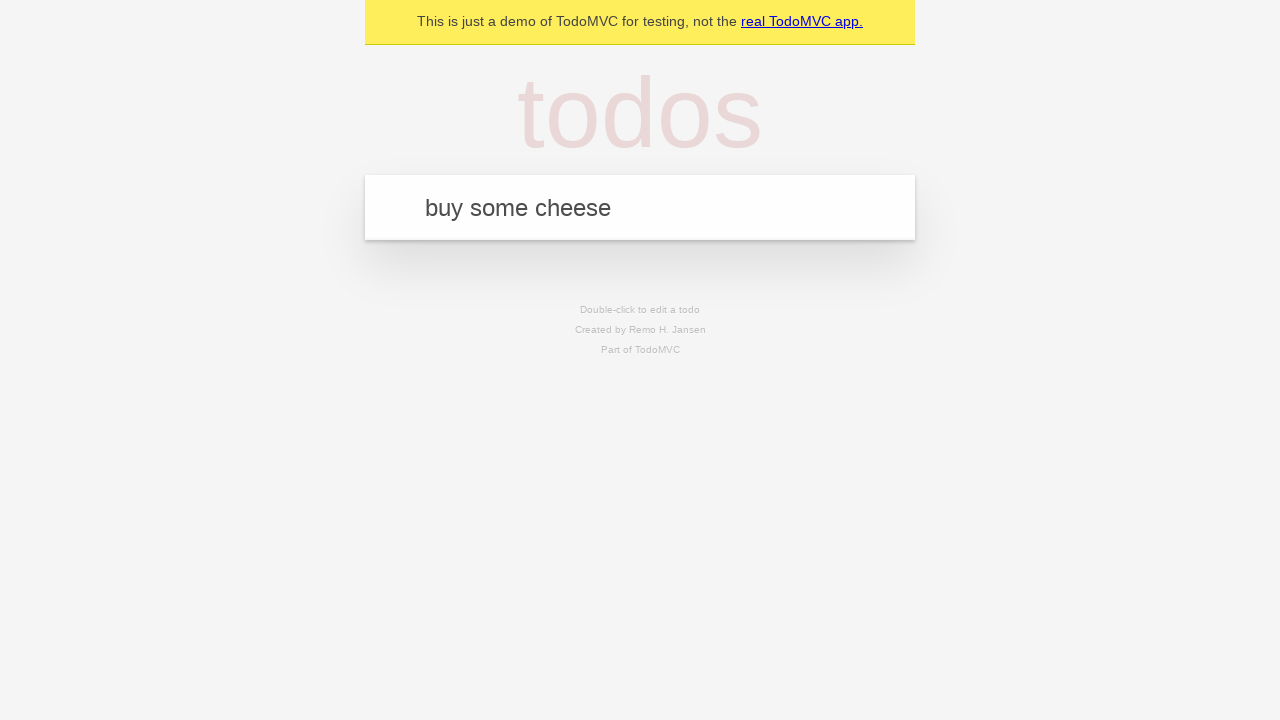

Pressed Enter to create first todo on .new-todo
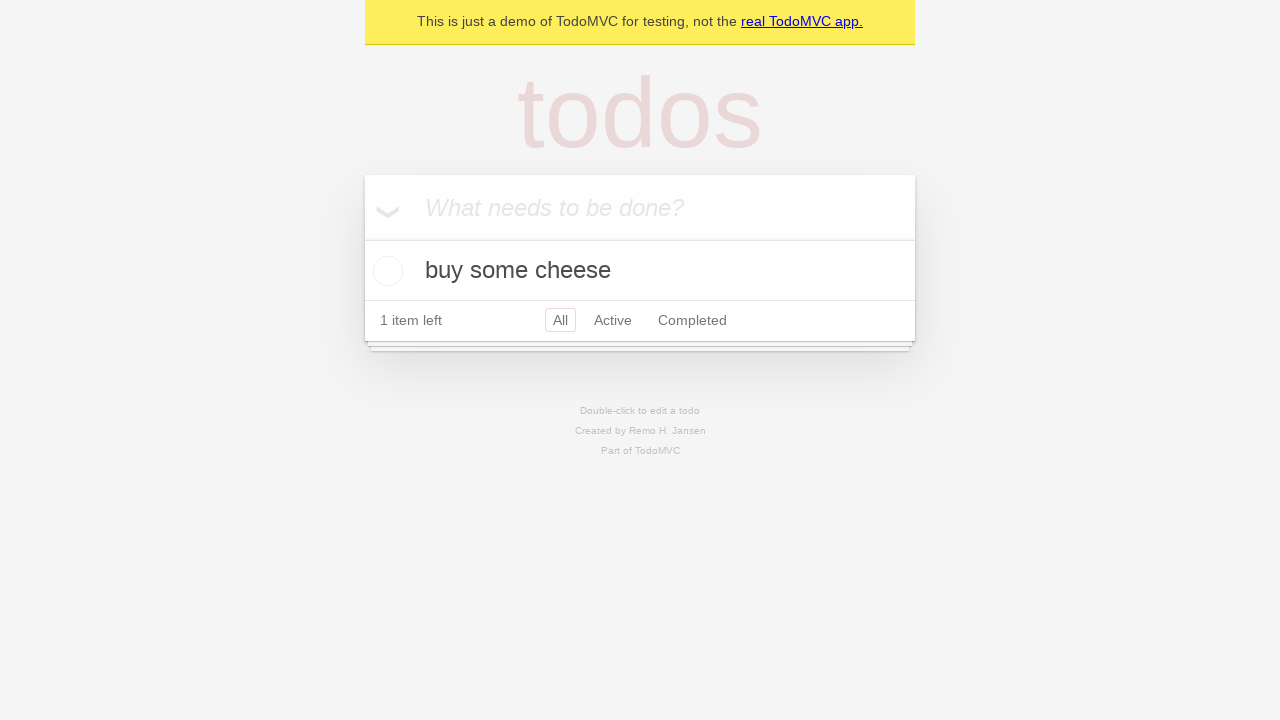

Filled new todo input with 'feed the cat' on .new-todo
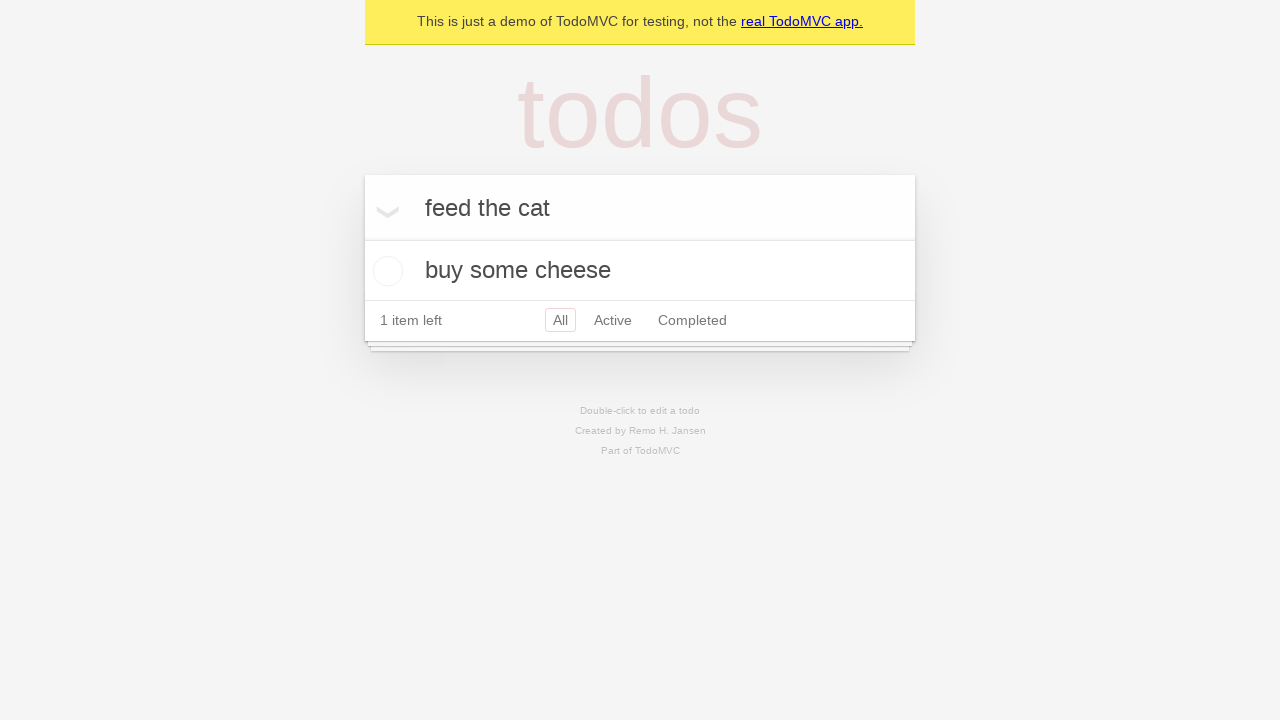

Pressed Enter to create second todo on .new-todo
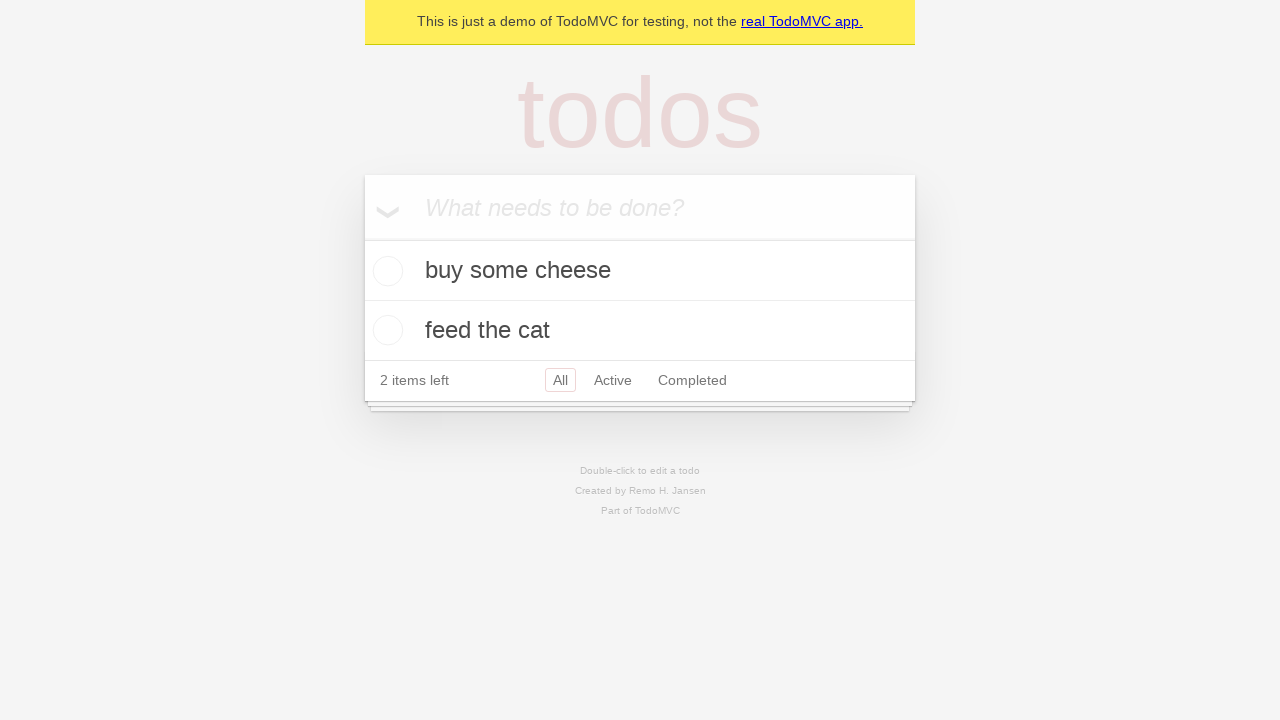

Waited for both todo items to be visible
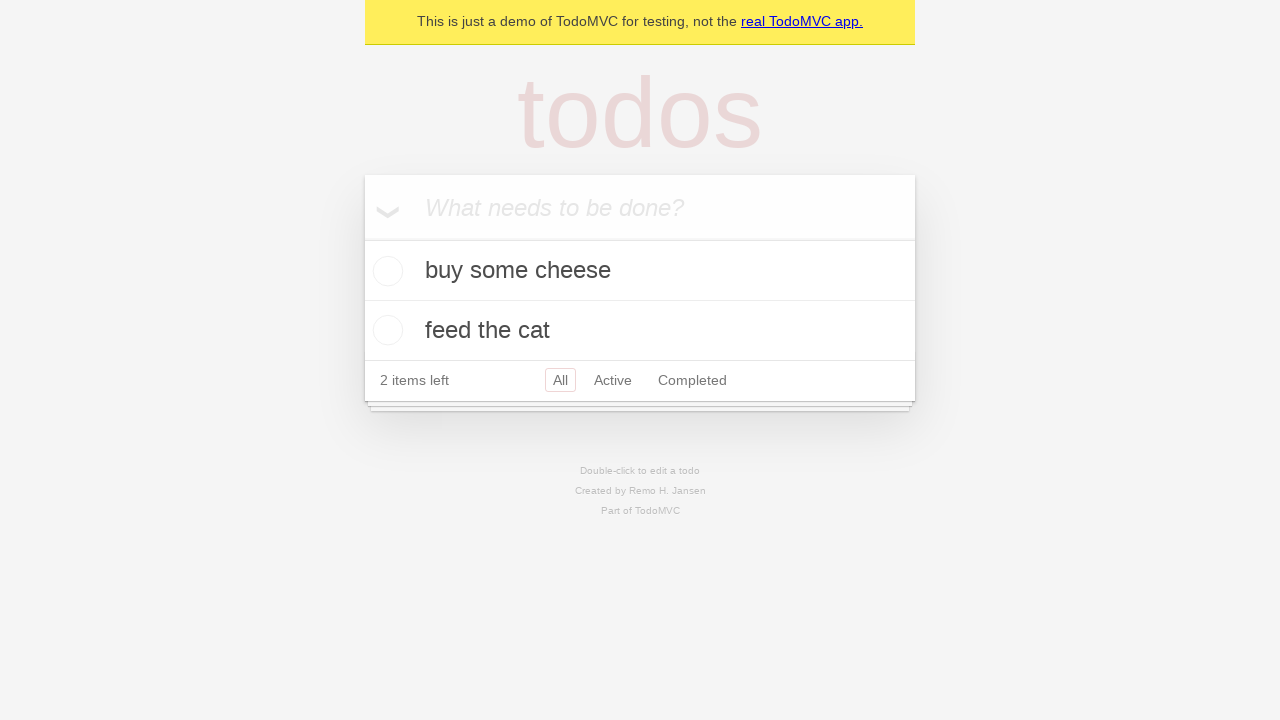

Checked the first todo item as completed at (385, 271) on .todo-list li >> nth=0 >> .toggle
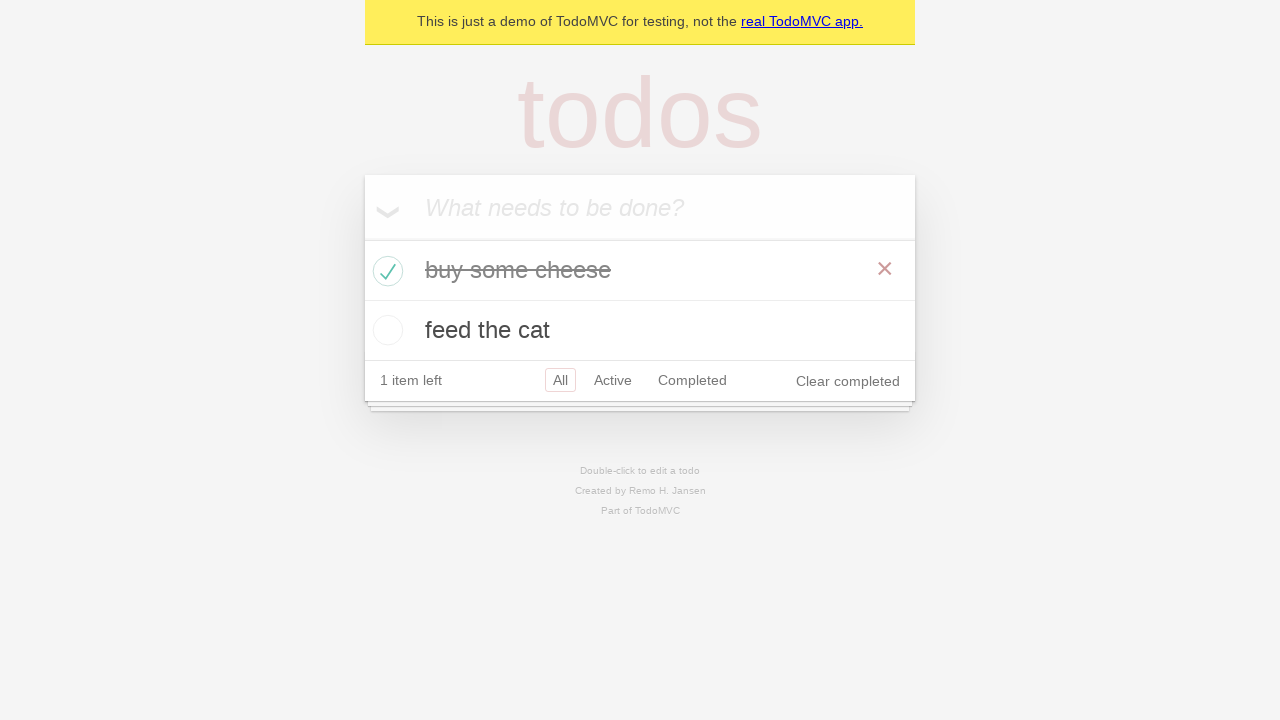

Reloaded the page to test data persistence
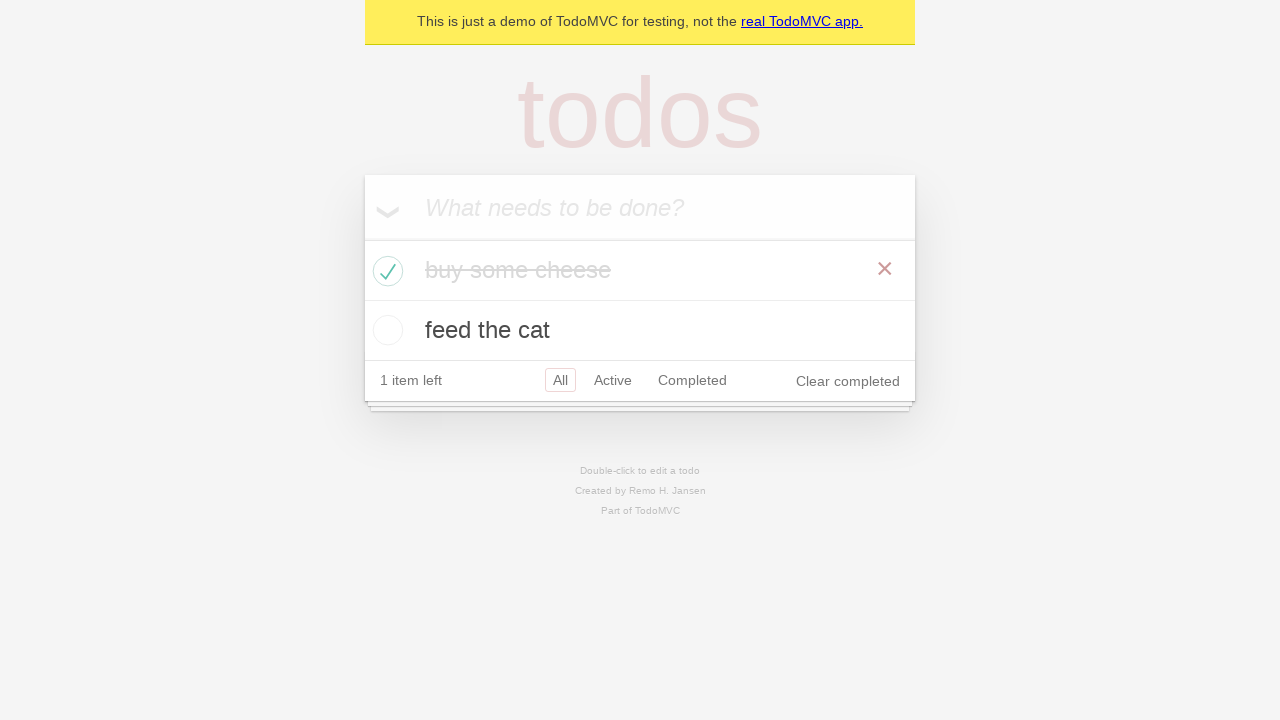

Waited for todo items to load after page reload
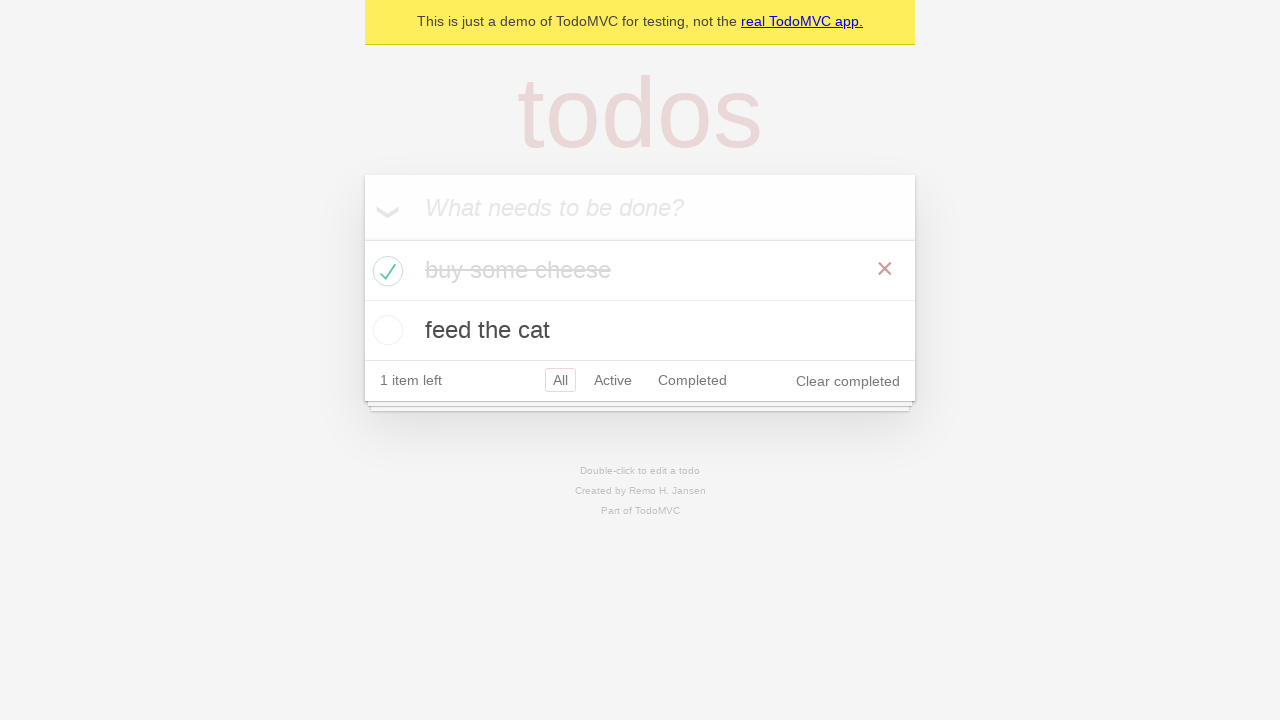

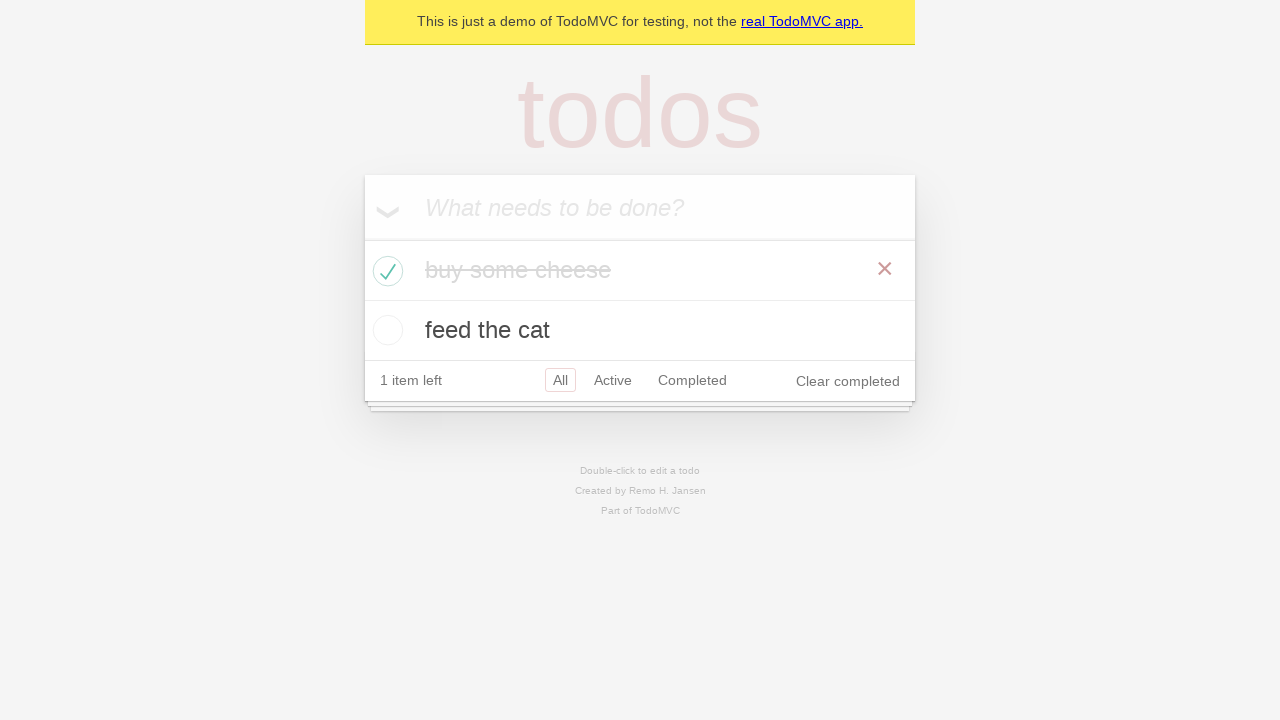